Tests browser back button navigation between filter views

Starting URL: https://demo.playwright.dev/todomvc

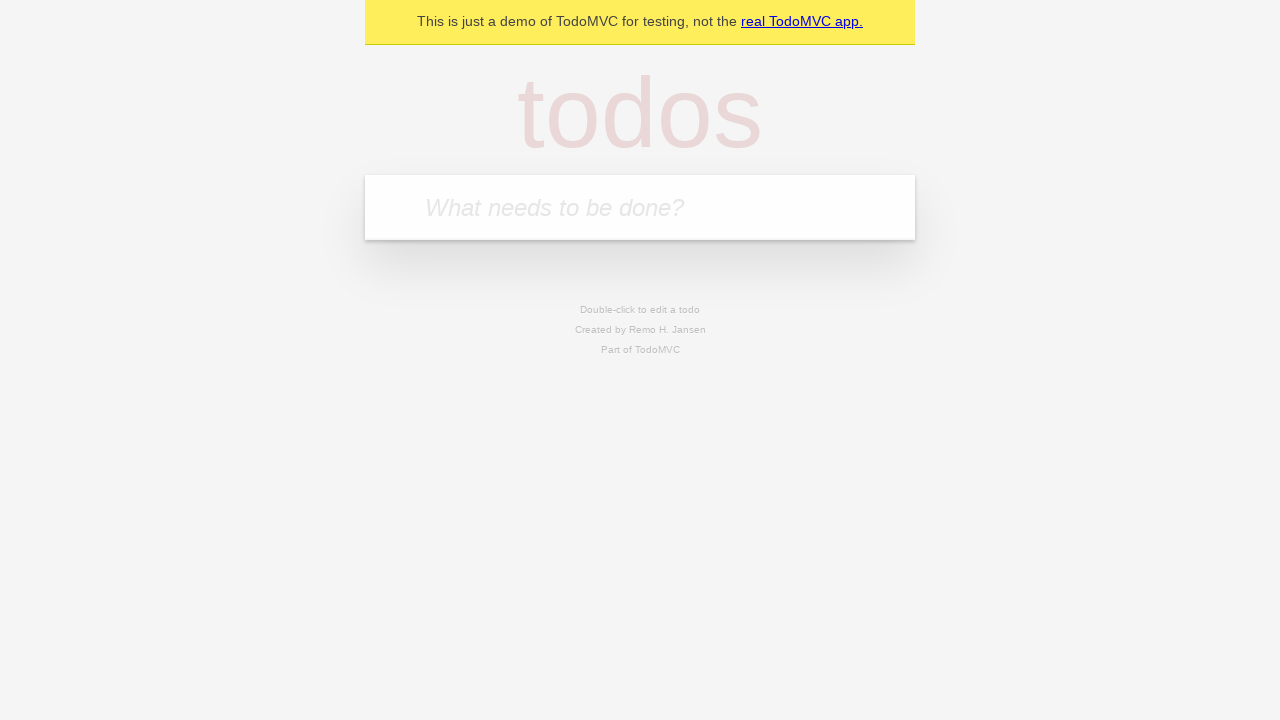

Filled todo input with 'buy some cheese' on internal:attr=[placeholder="What needs to be done?"i]
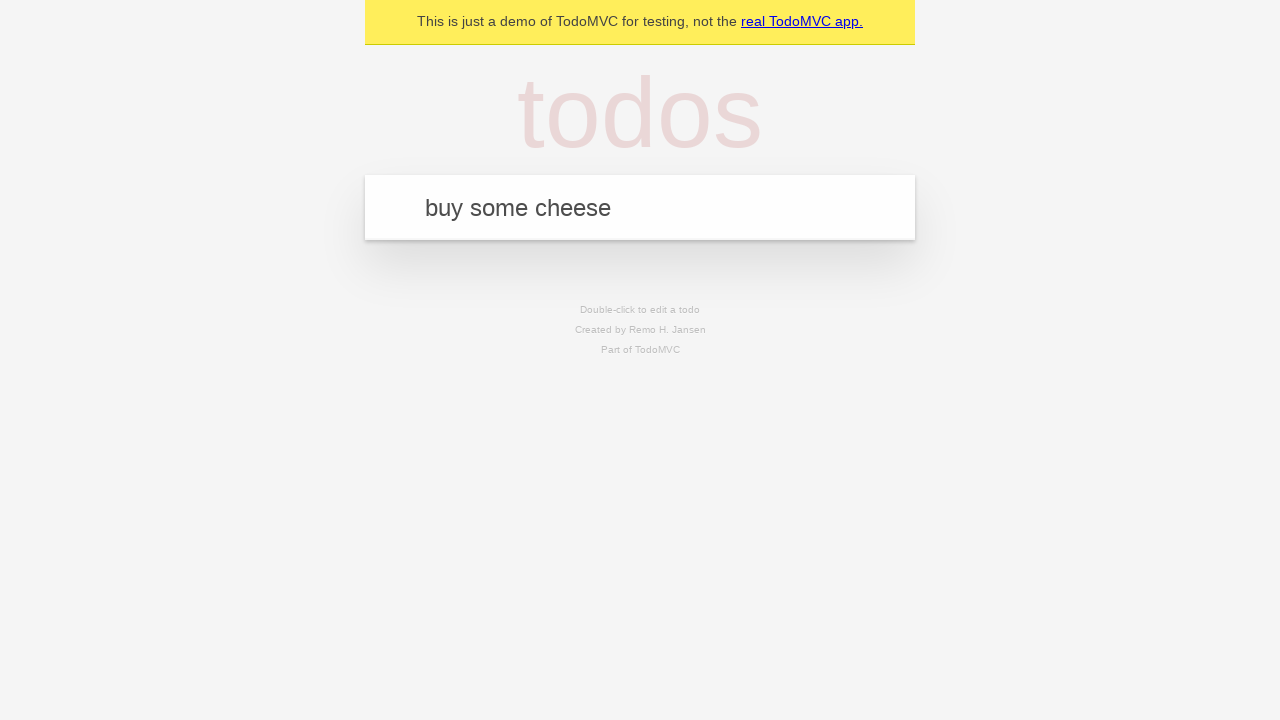

Pressed Enter to create todo 'buy some cheese' on internal:attr=[placeholder="What needs to be done?"i]
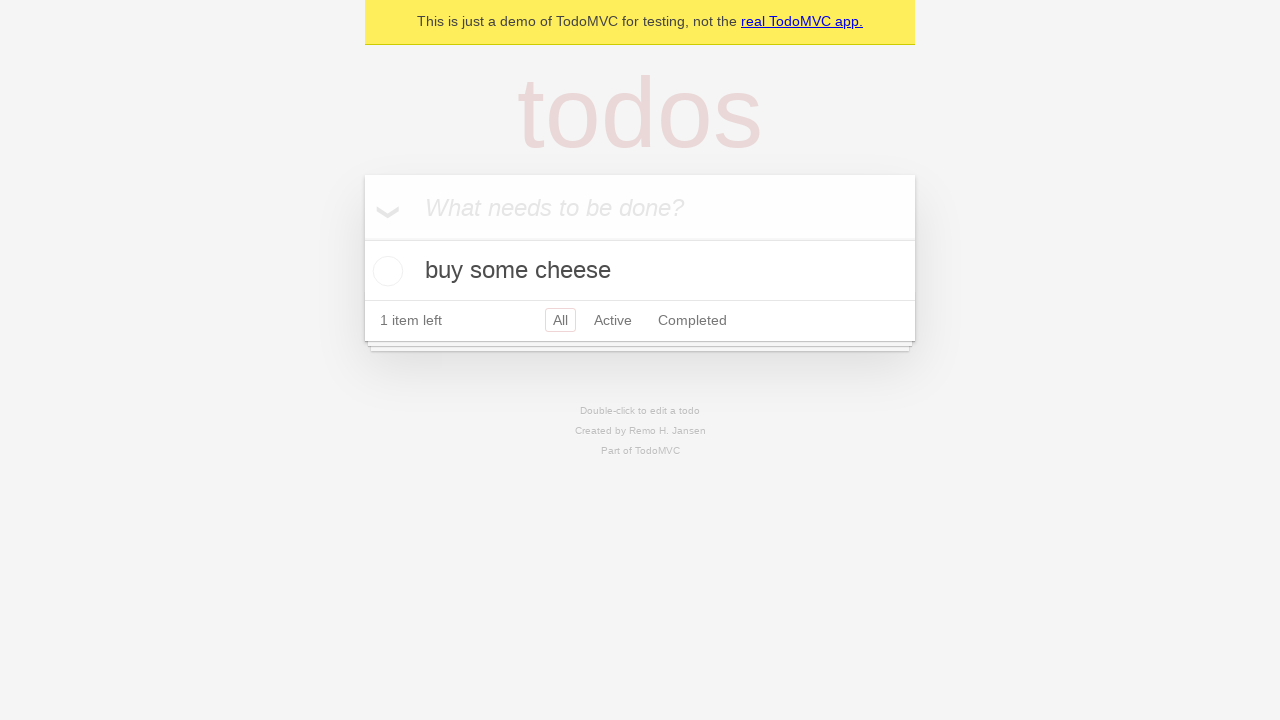

Filled todo input with 'feed the cat' on internal:attr=[placeholder="What needs to be done?"i]
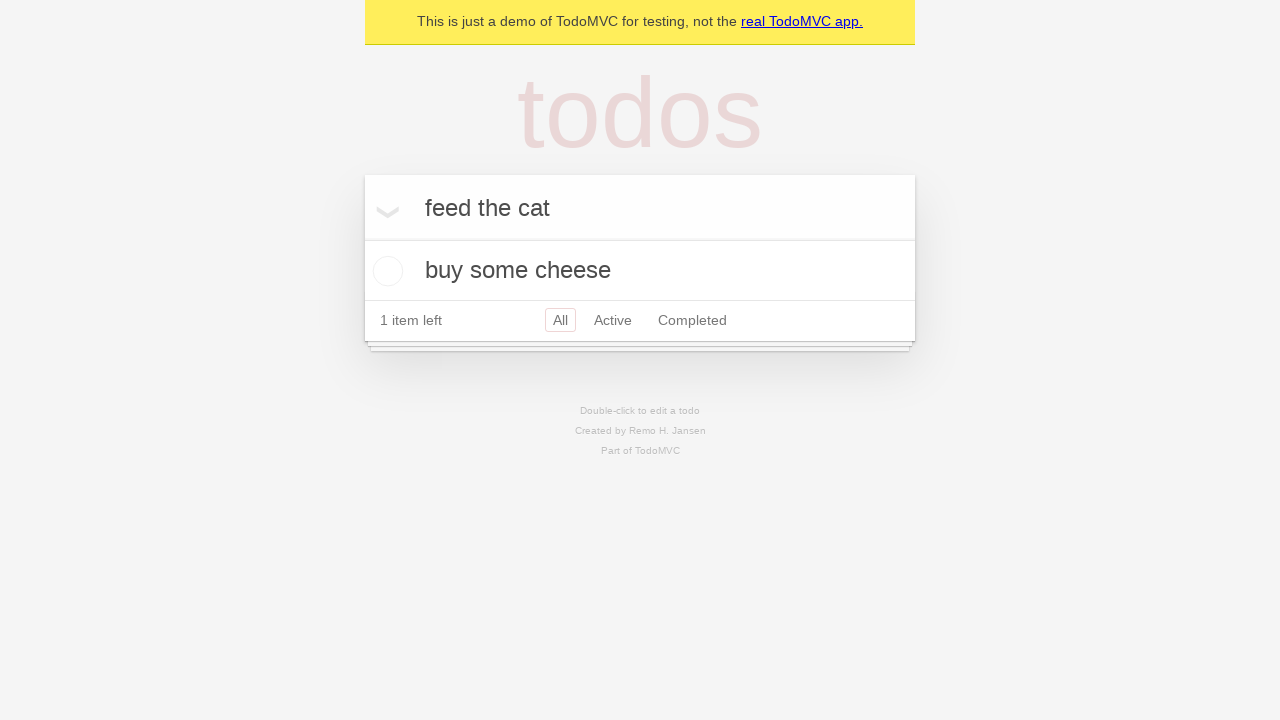

Pressed Enter to create todo 'feed the cat' on internal:attr=[placeholder="What needs to be done?"i]
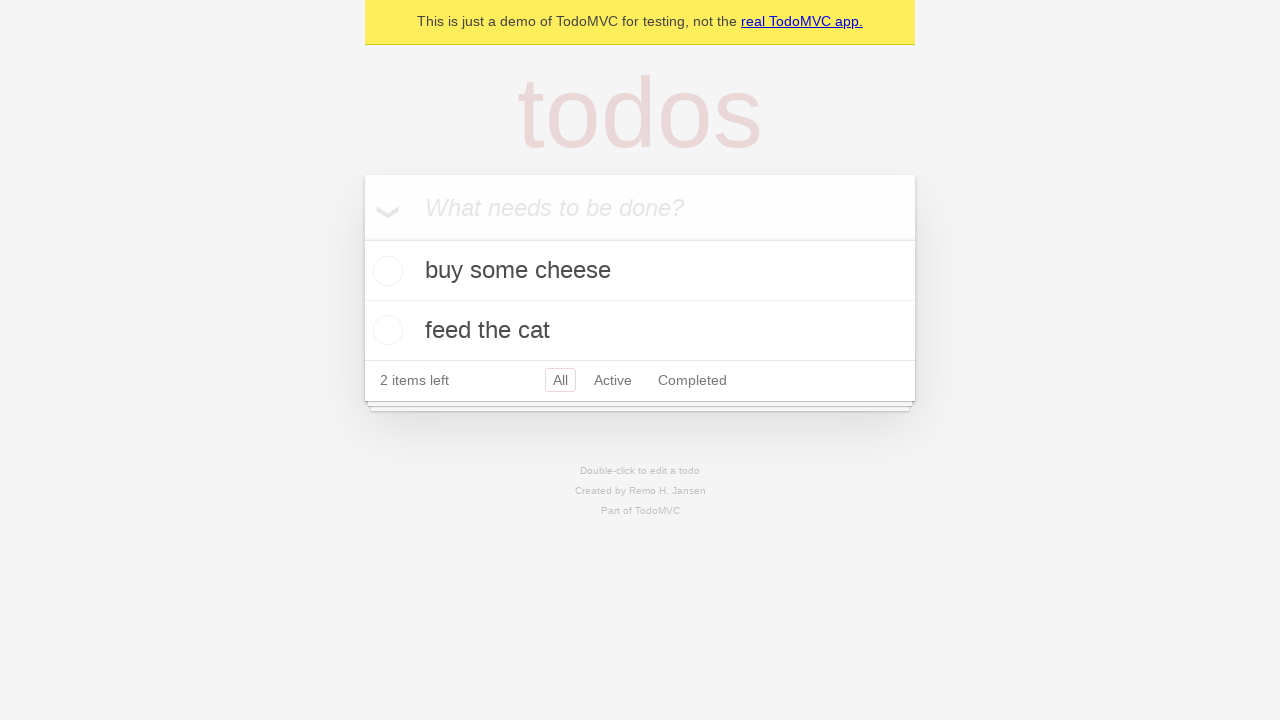

Filled todo input with 'book a doctors appointment' on internal:attr=[placeholder="What needs to be done?"i]
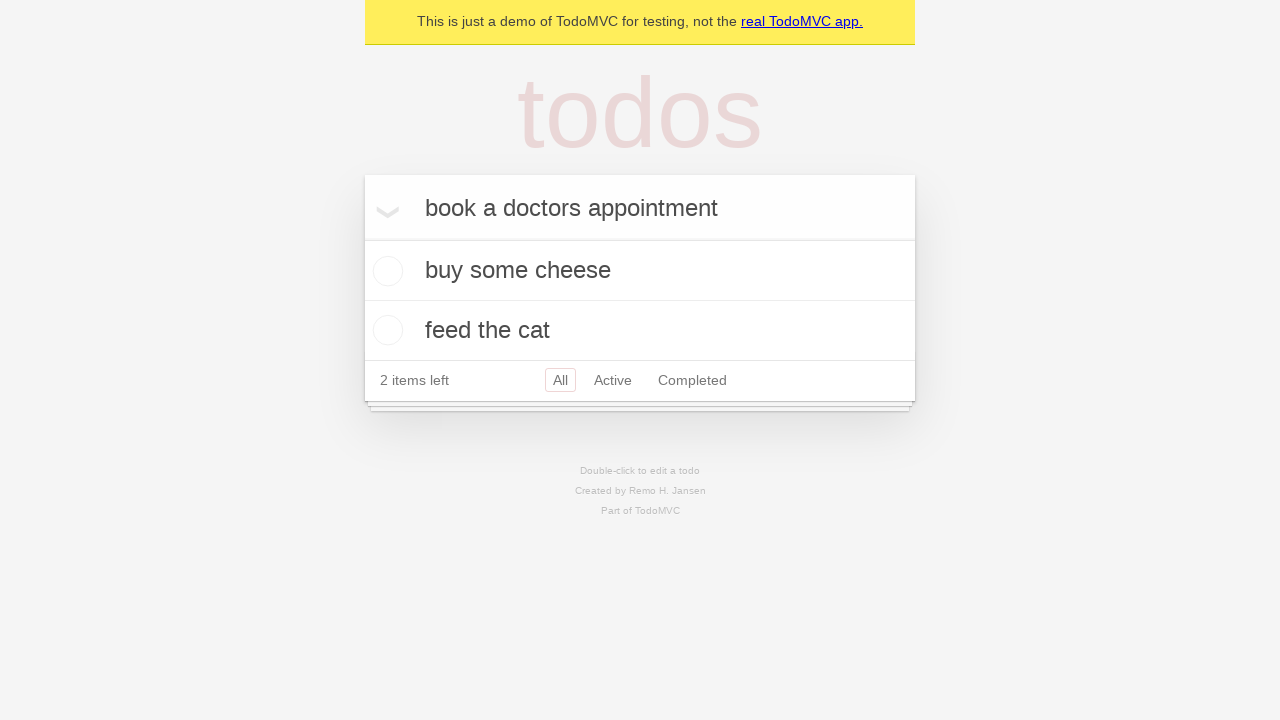

Pressed Enter to create todo 'book a doctors appointment' on internal:attr=[placeholder="What needs to be done?"i]
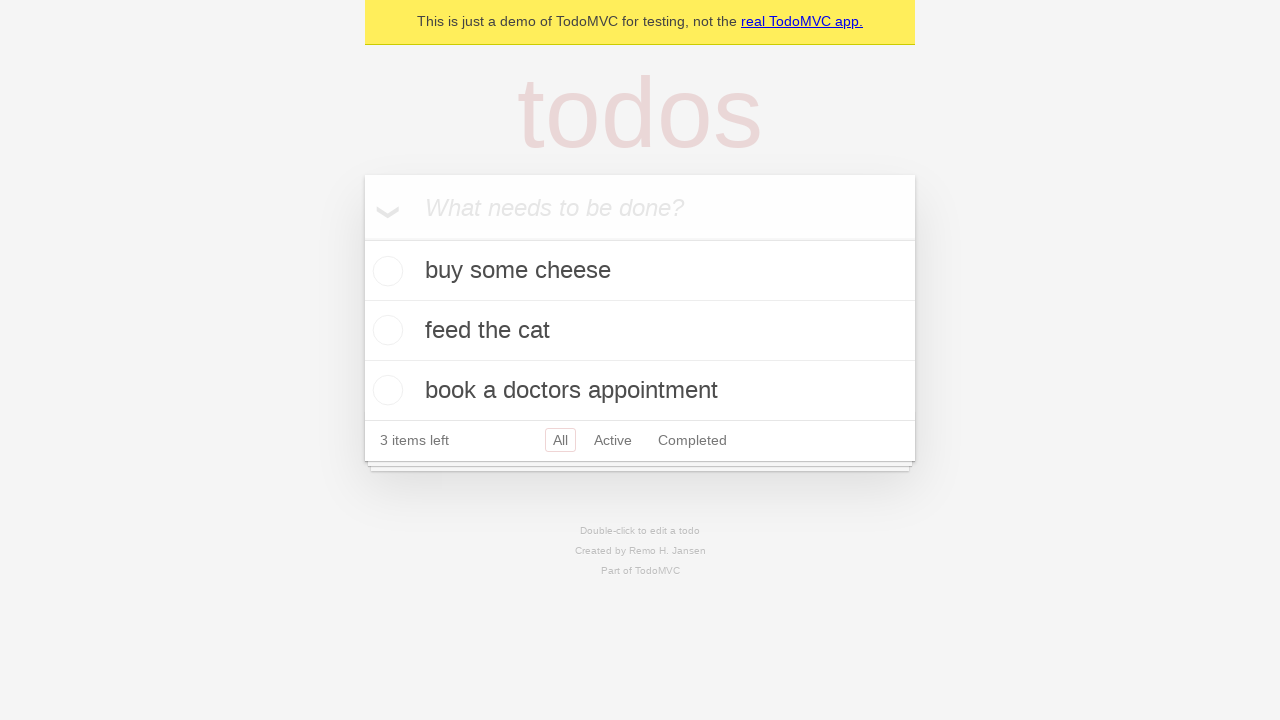

Waited for 3 todos to be created
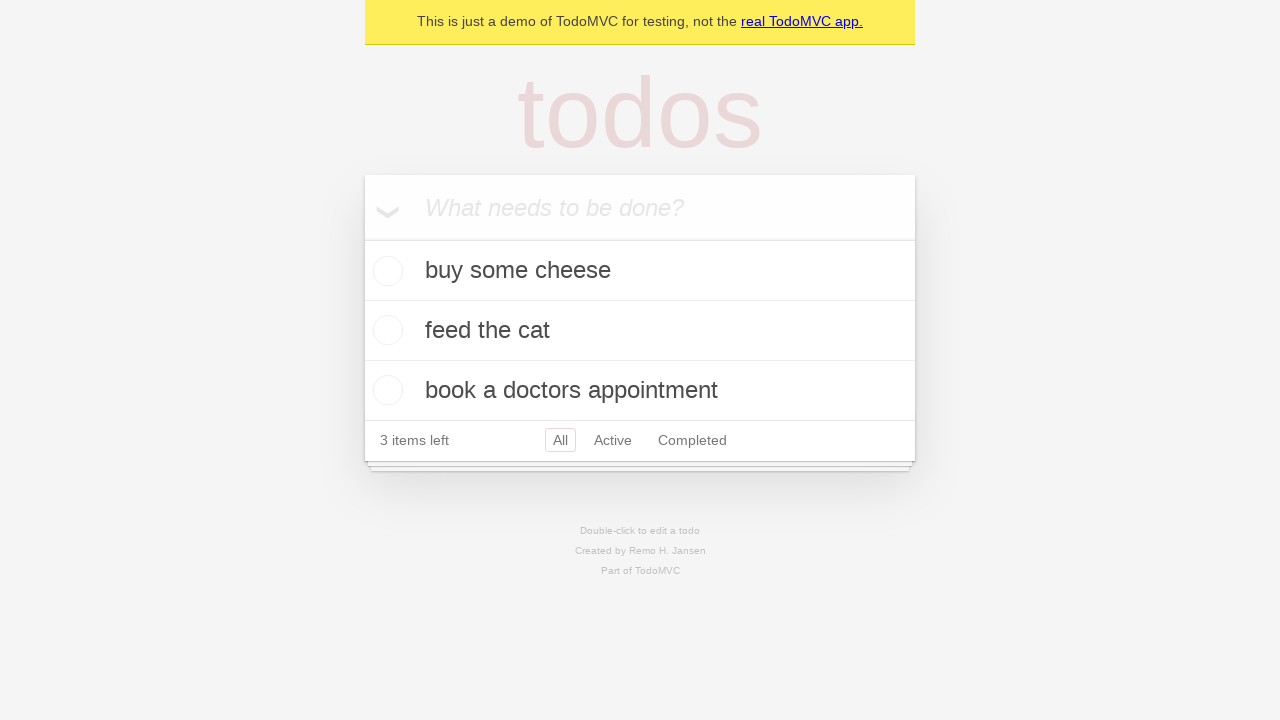

Checked the second todo item at (385, 330) on internal:testid=[data-testid="todo-item"s] >> nth=1 >> internal:role=checkbox
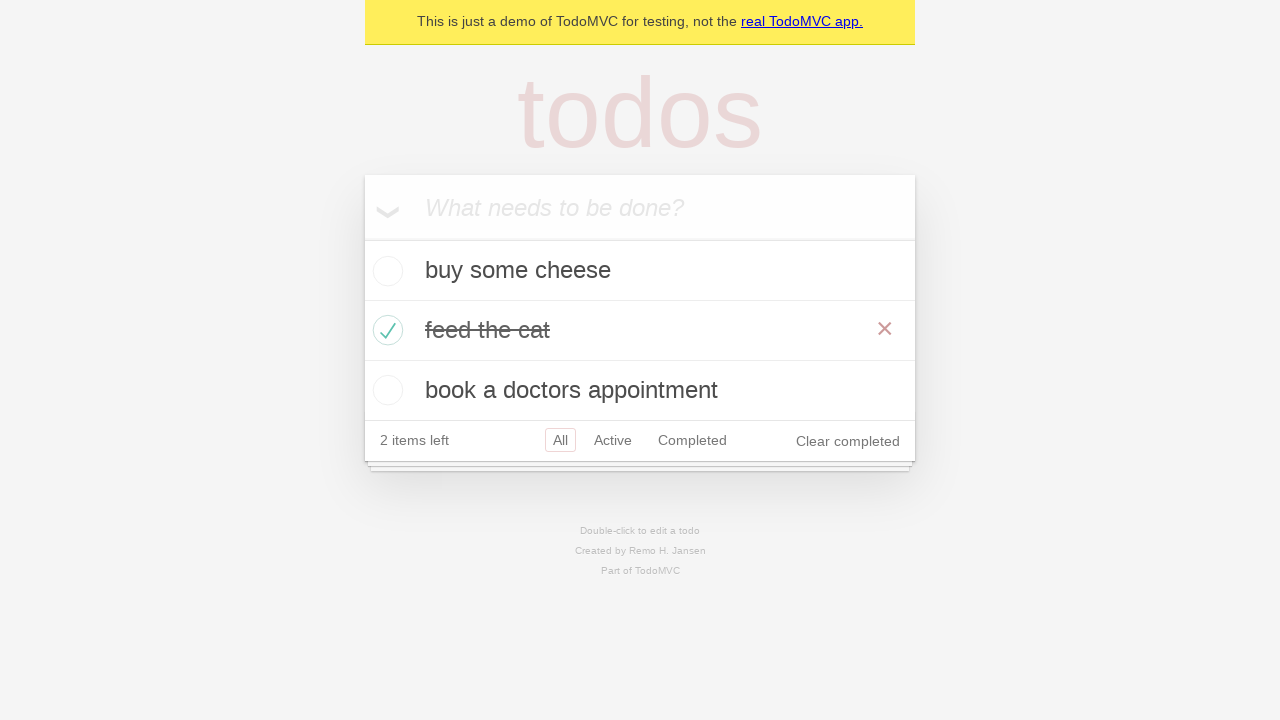

Clicked 'All' filter link at (560, 440) on internal:role=link[name="All"i]
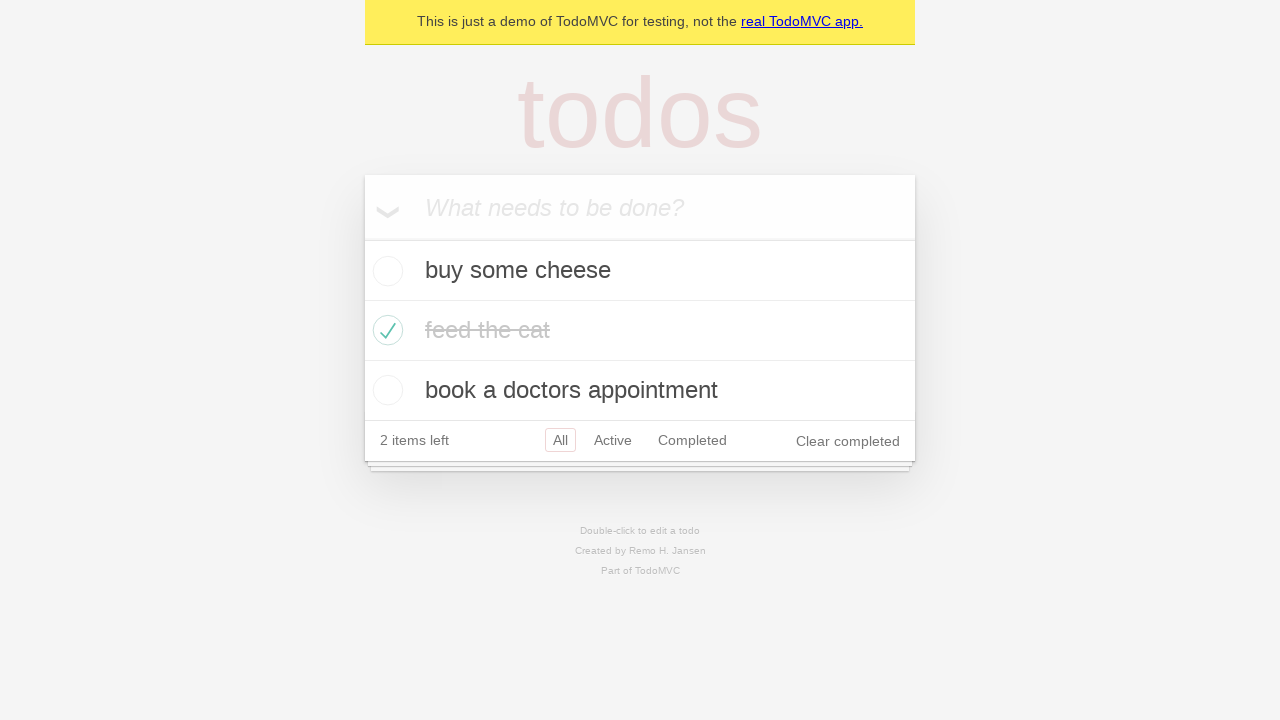

Clicked 'Active' filter link at (613, 440) on internal:role=link[name="Active"i]
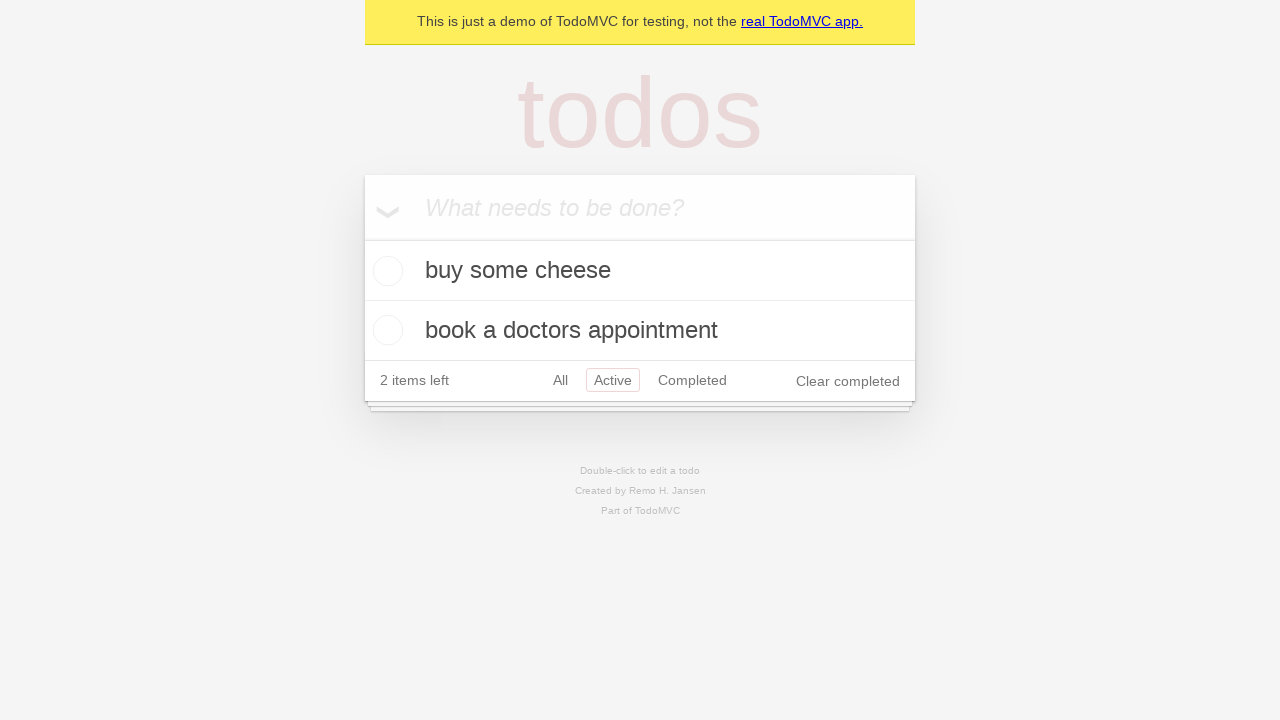

Clicked 'Completed' filter link at (692, 380) on internal:role=link[name="Completed"i]
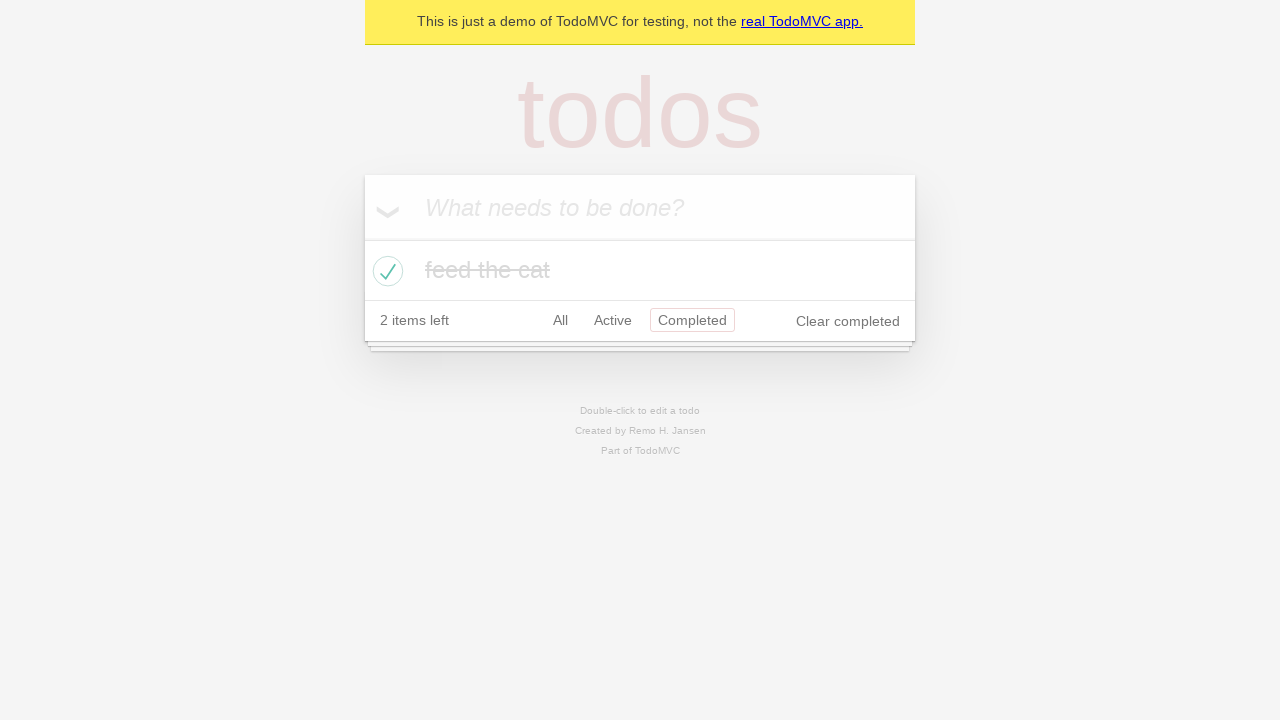

Navigated back to 'Active' filter view
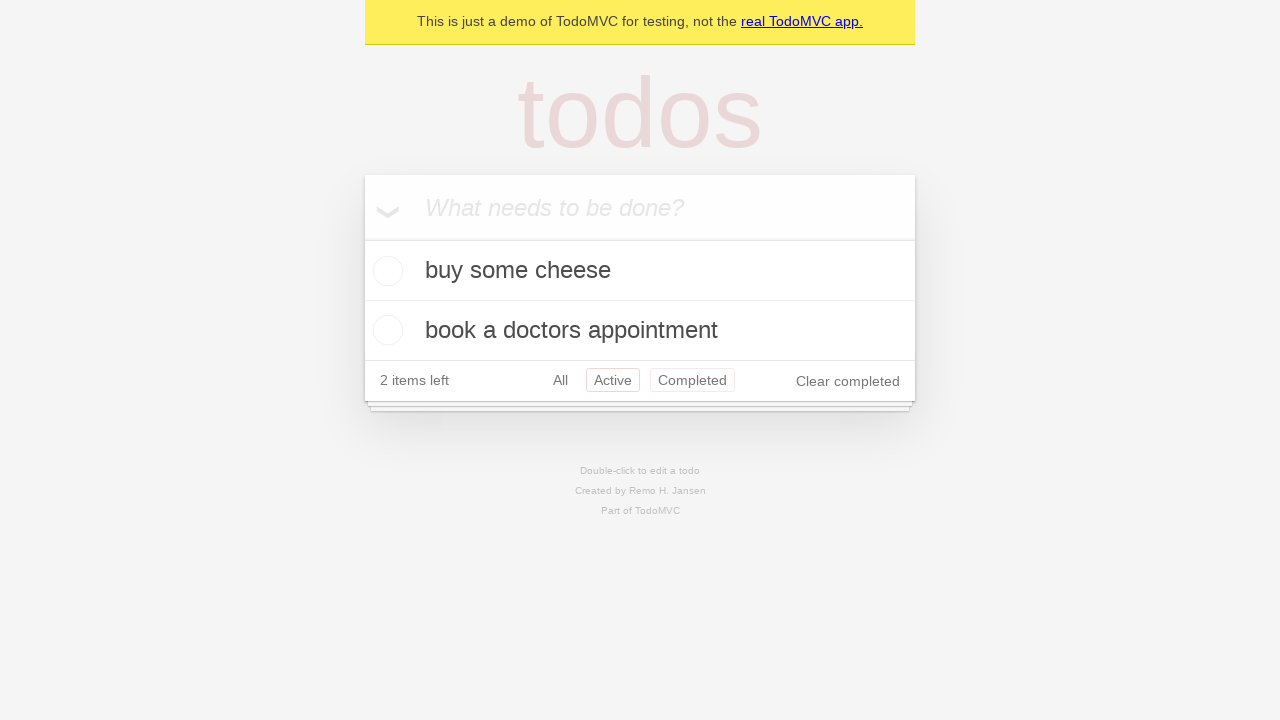

Navigated back to 'All' filter view
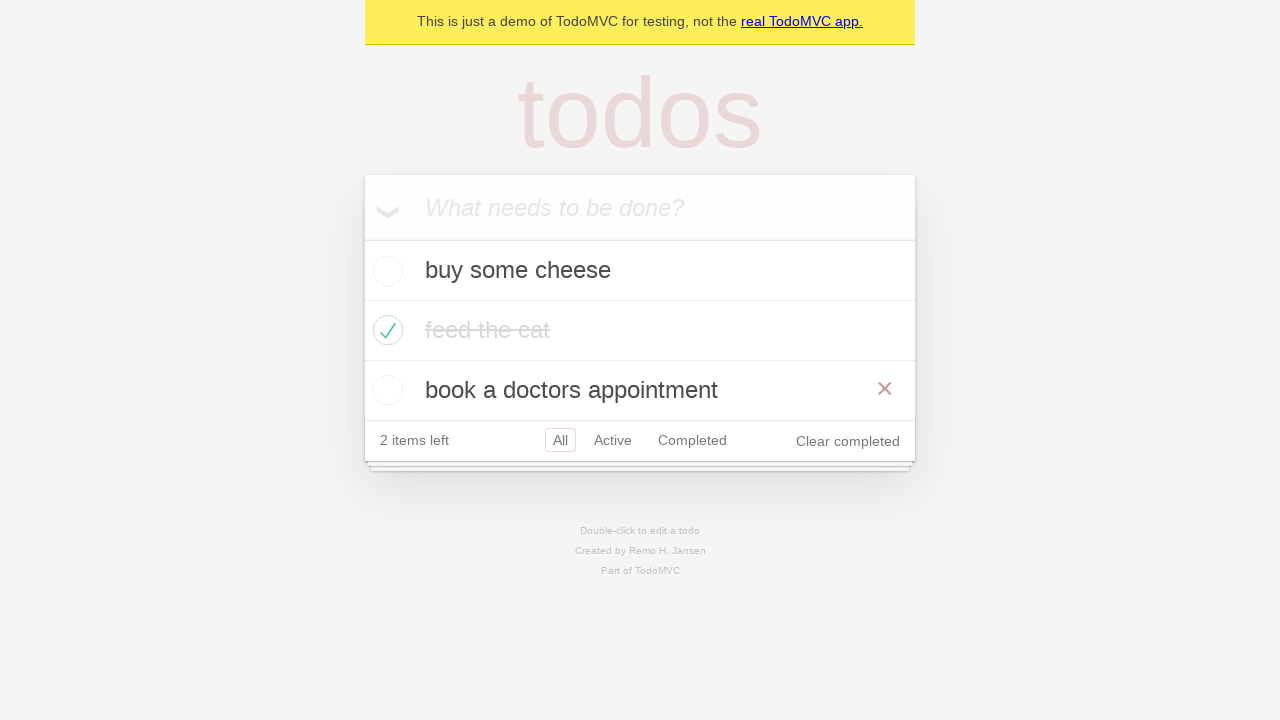

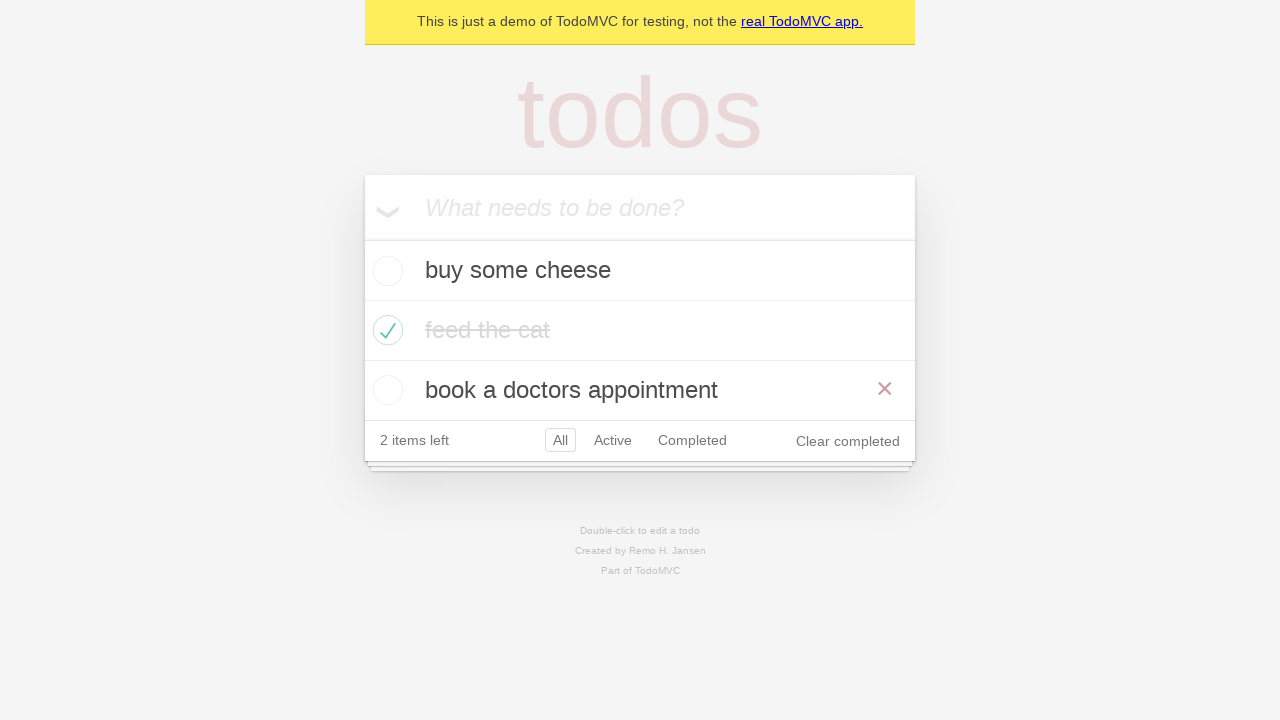